Navigates to a Nike product page on Academy.com and verifies that product information (name, price, and color) is displayed on the page.

Starting URL: https://www.academy.com/p/nike-womens-court-legacy-next-nature-shoes

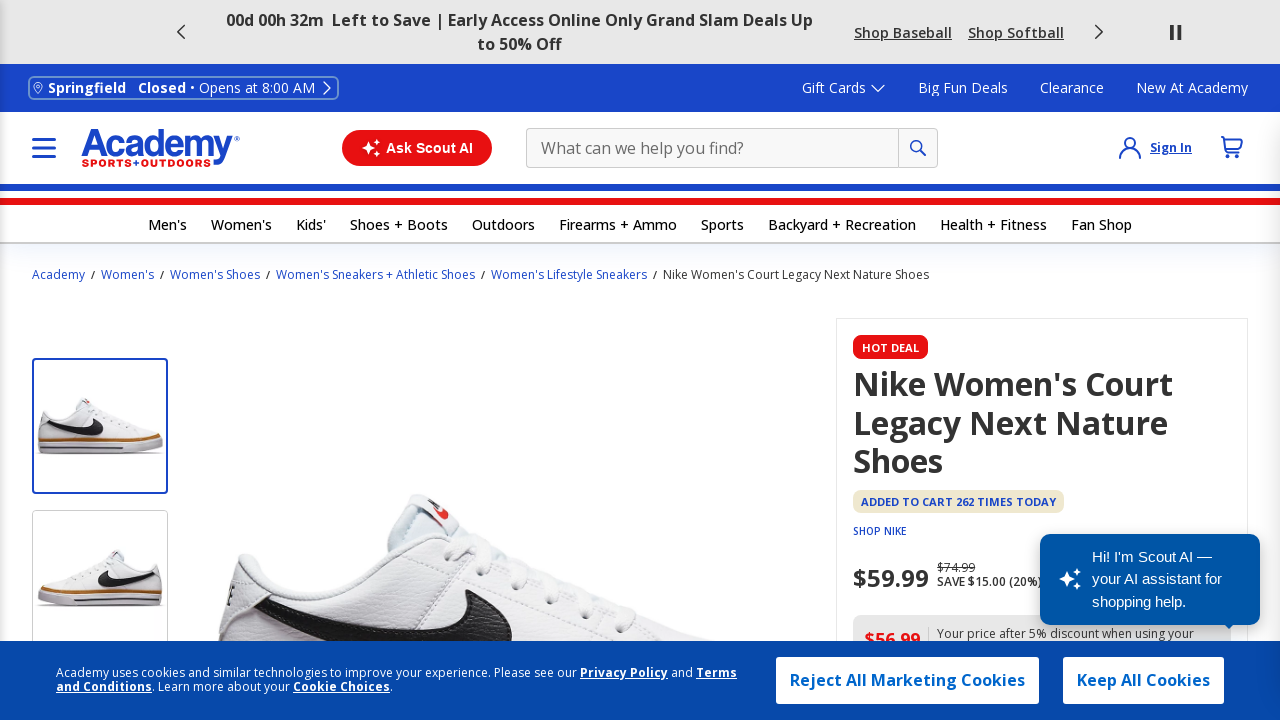

Product name heading (h1) loaded on Nike product page
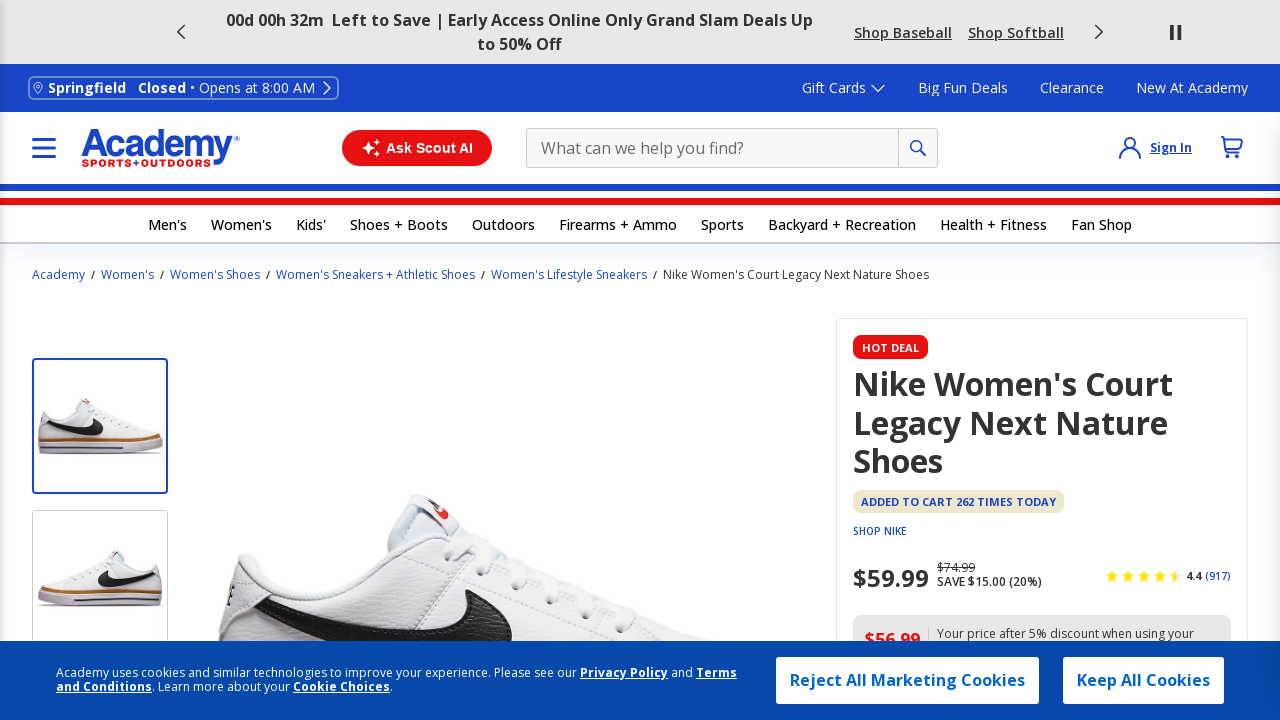

Product price element loaded and displayed
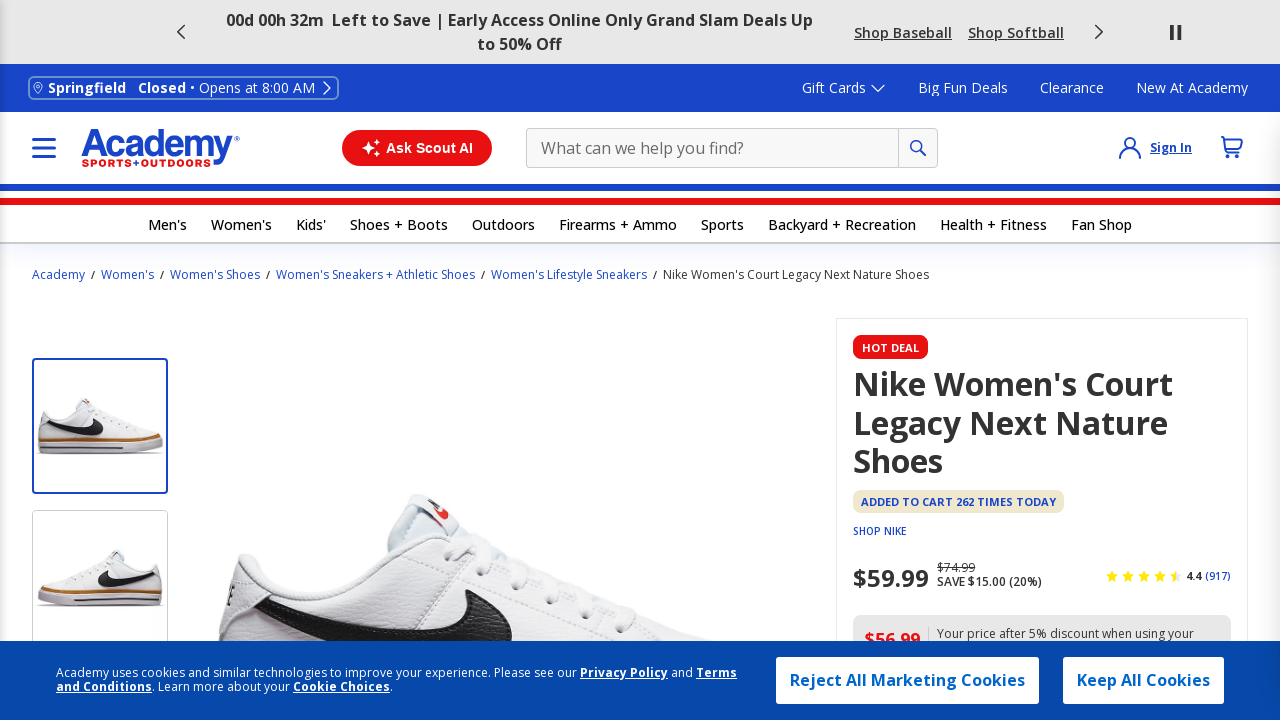

Color swatch name element loaded and displayed
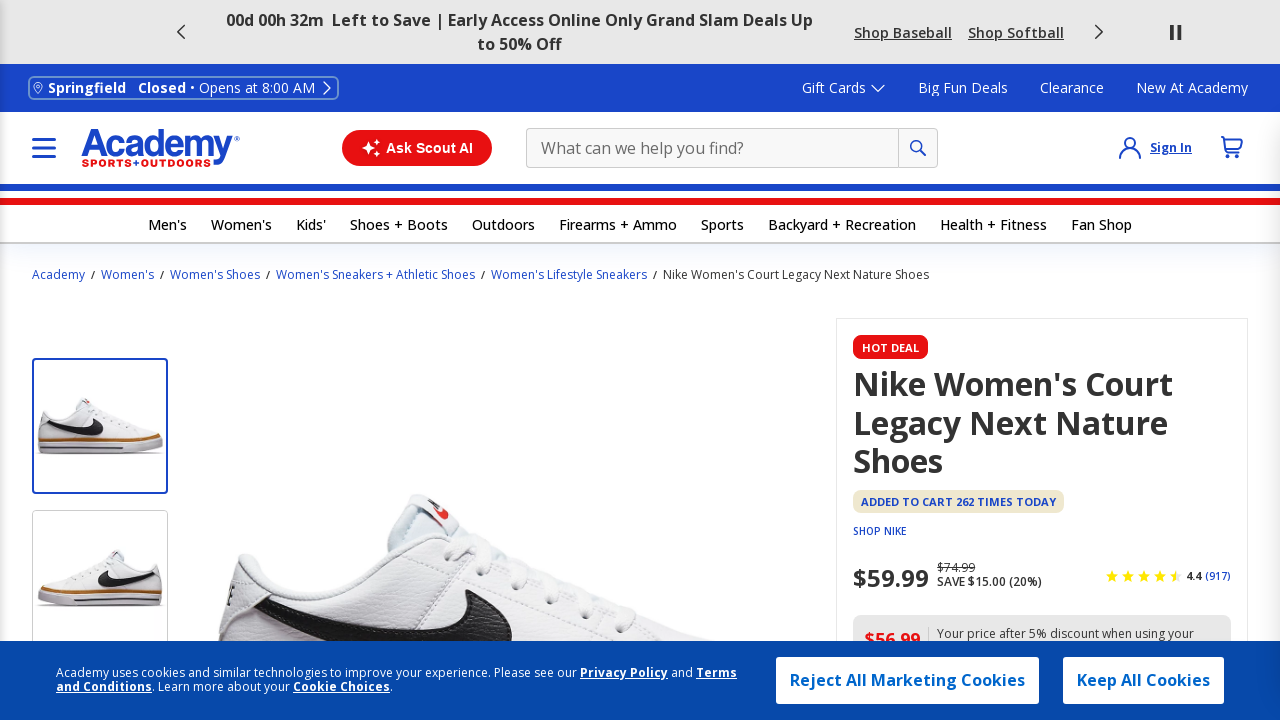

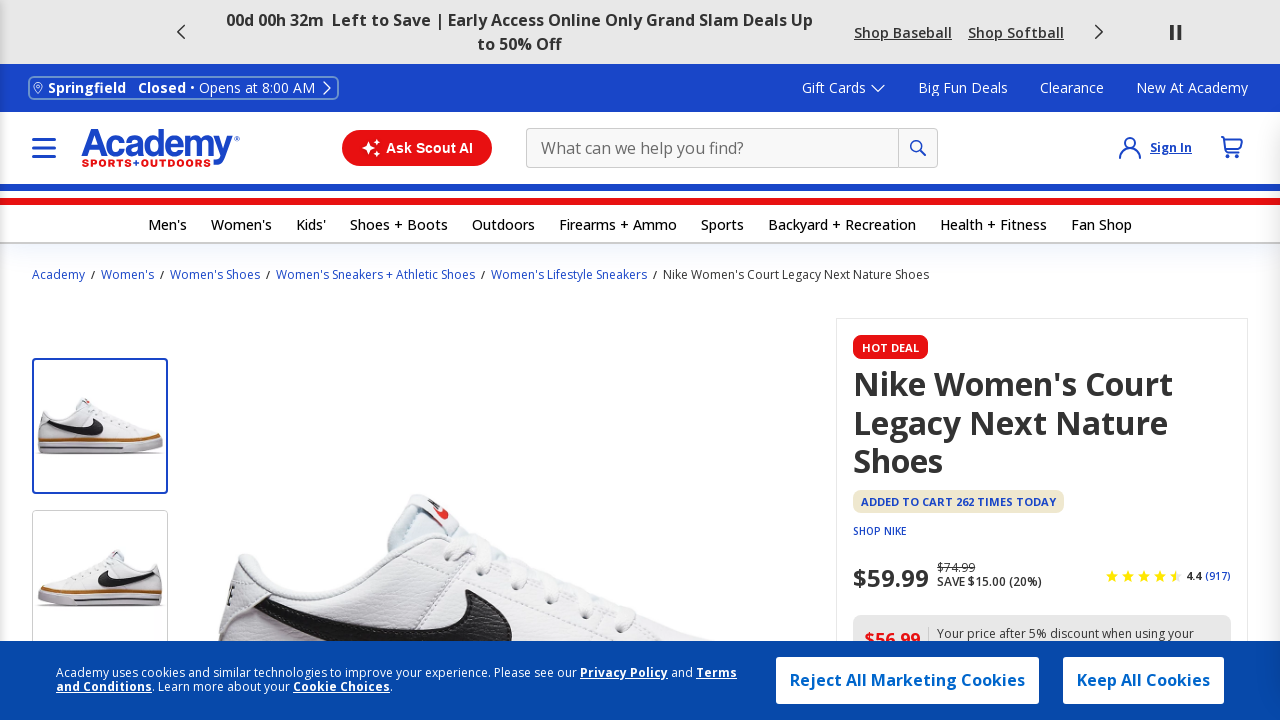